Tests iframe interaction by locating a frame and filling an input field inside it

Starting URL: https://demo.automationtesting.in/Frames.html

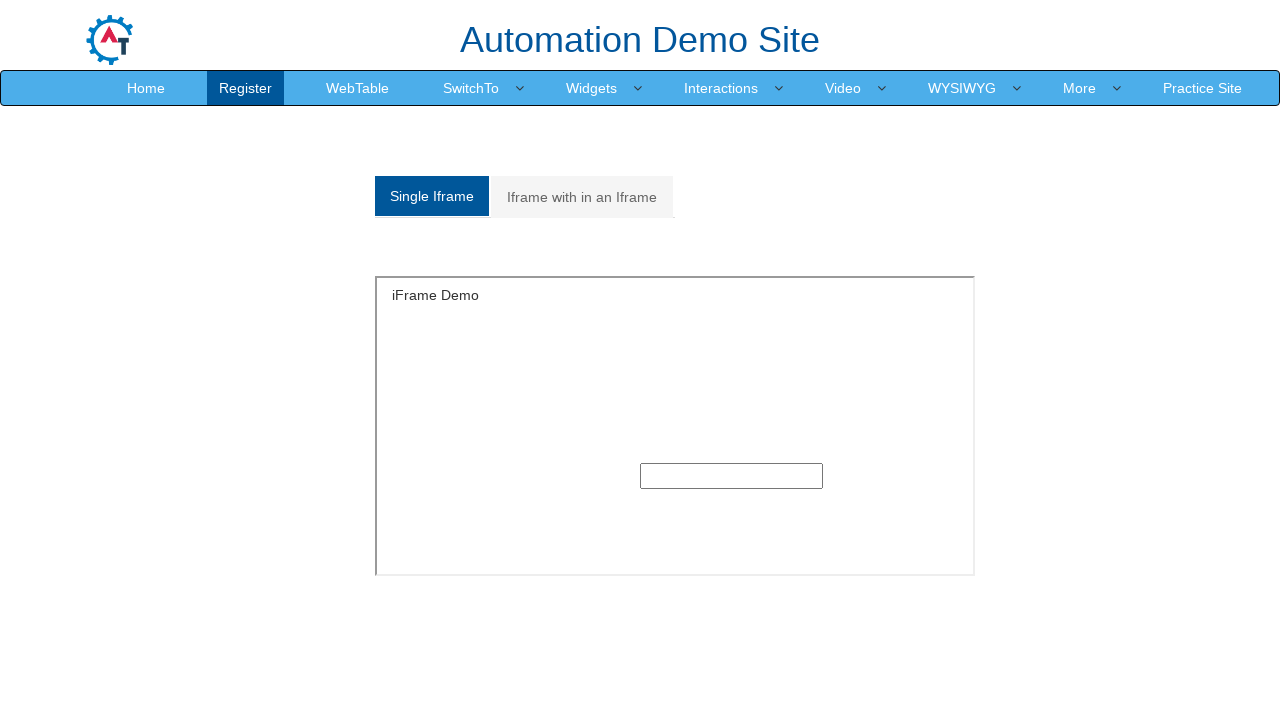

Navigated to iframe interaction test page
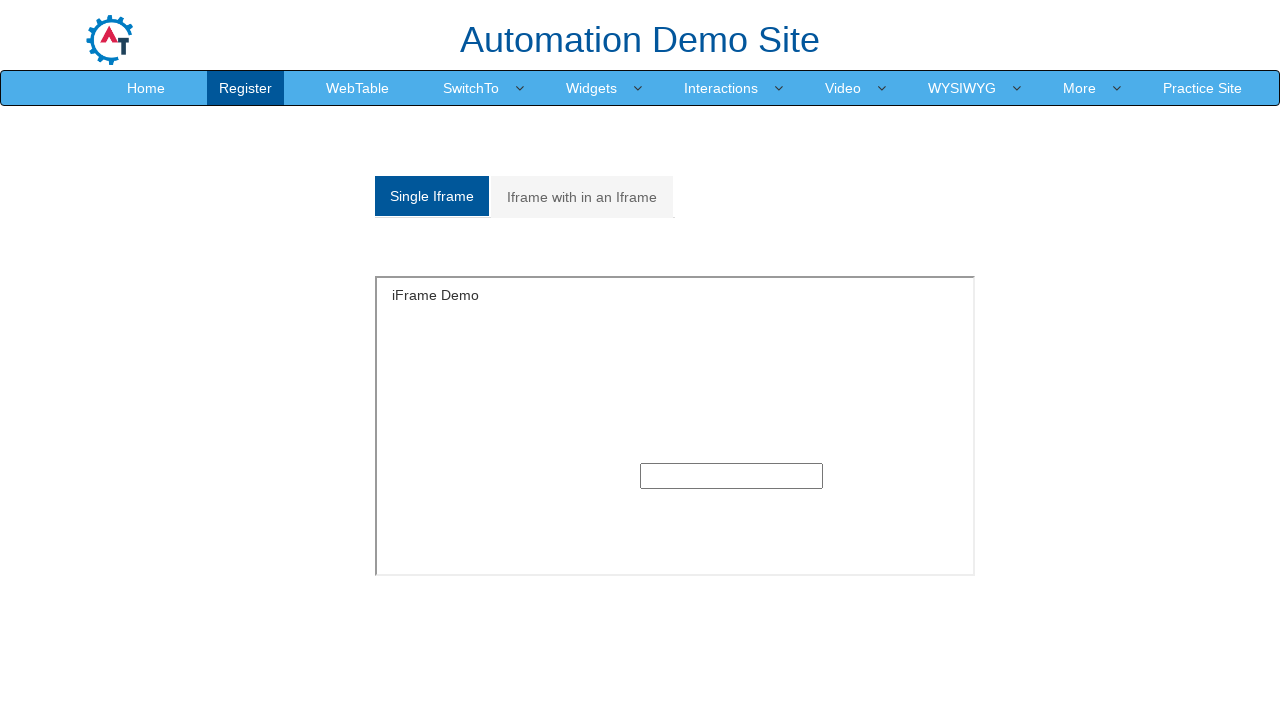

Located iframe with name 'SingleFrame'
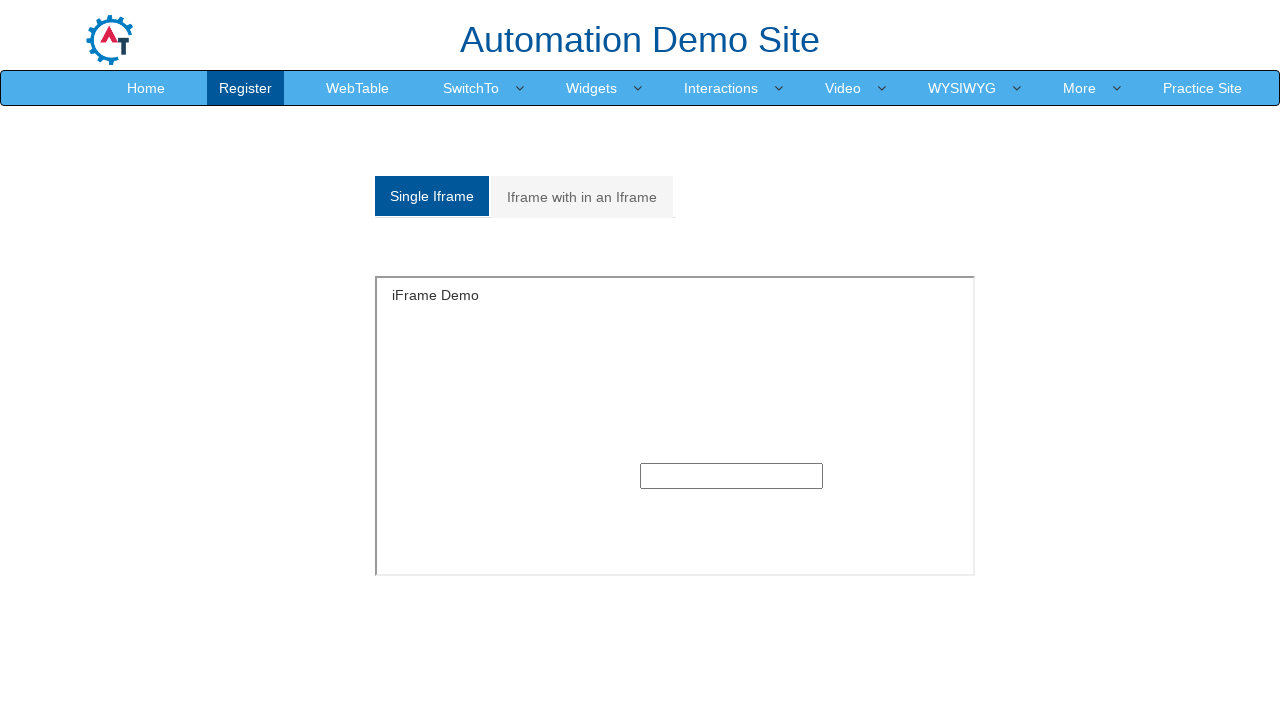

Filled input field inside iframe with 'ganesh' on [name="SingleFrame"] >> internal:control=enter-frame >> xpath=//html/body/sectio
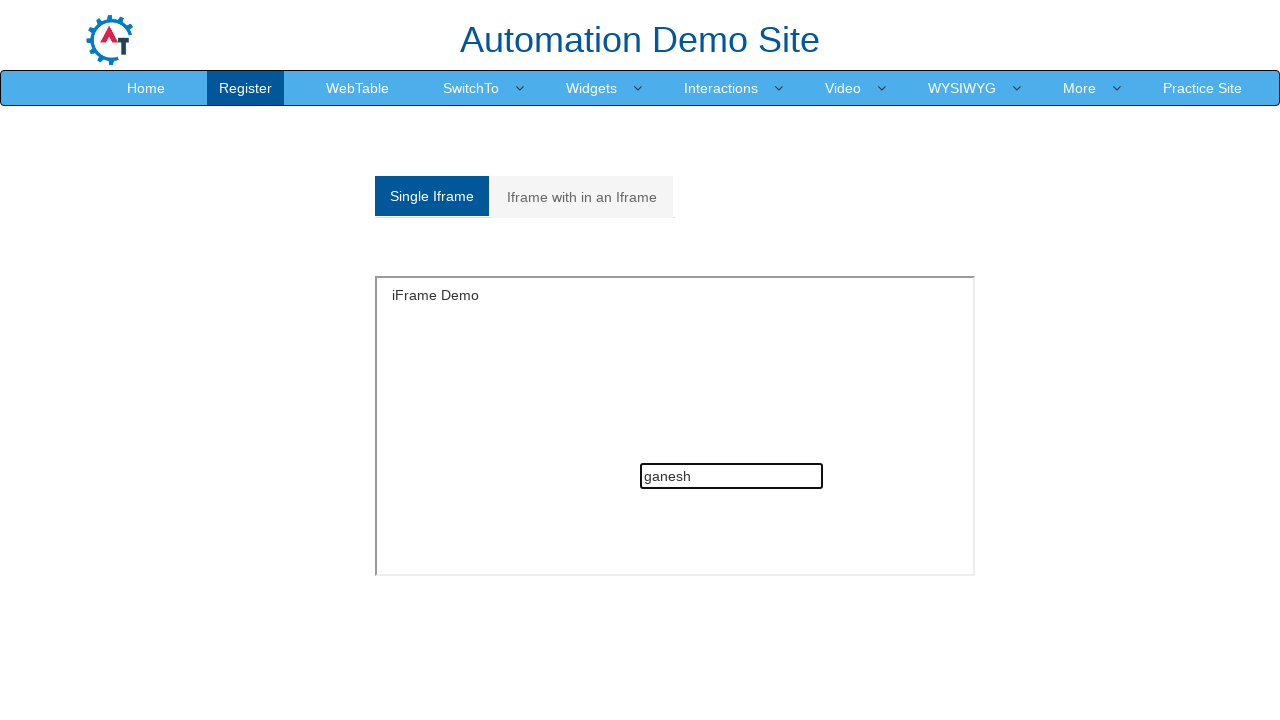

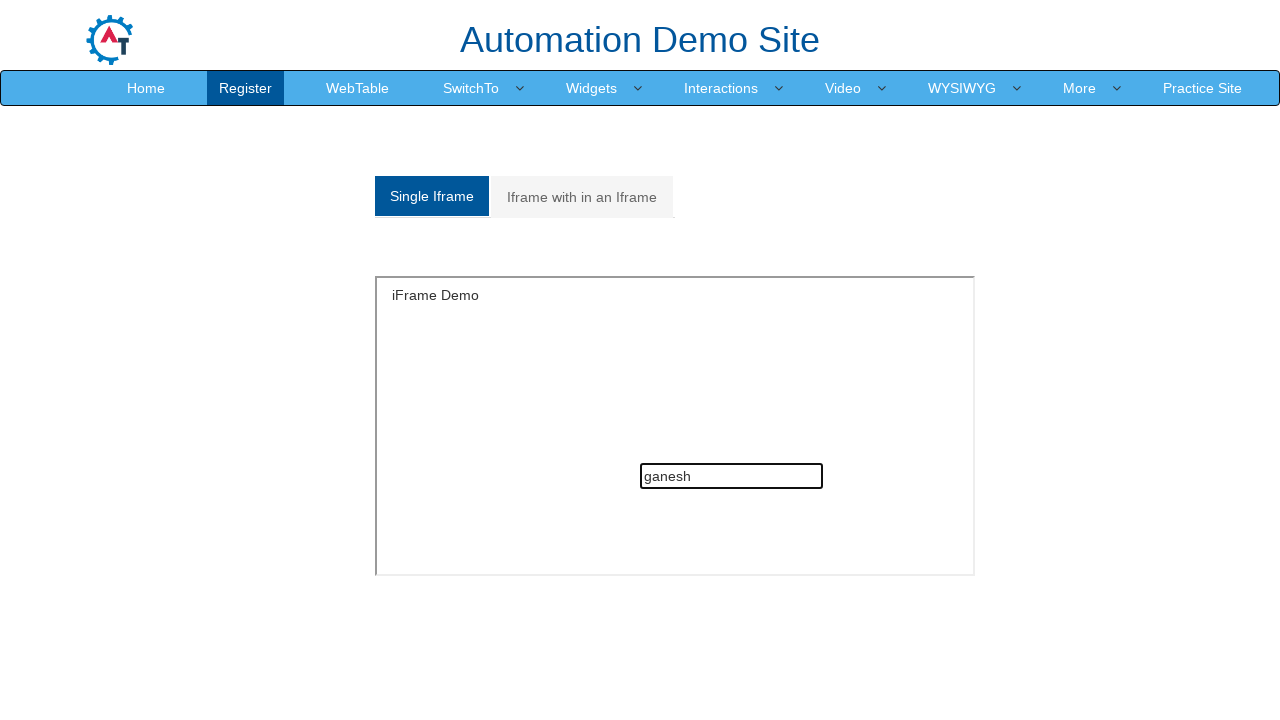